Tests keyboard key press functionality by sending SPACE and TAB keys to elements and verifying the result text displays the correct key pressed

Starting URL: http://the-internet.herokuapp.com/key_presses

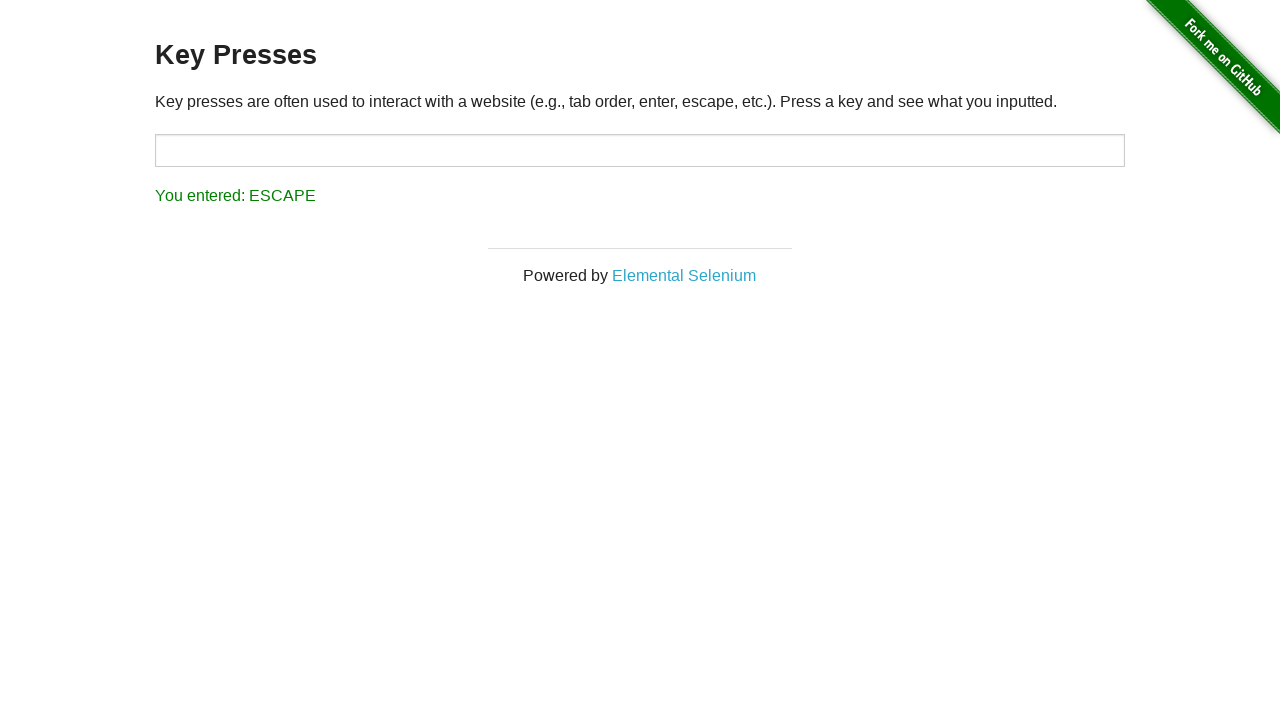

Pressed SPACE key on example element on .example
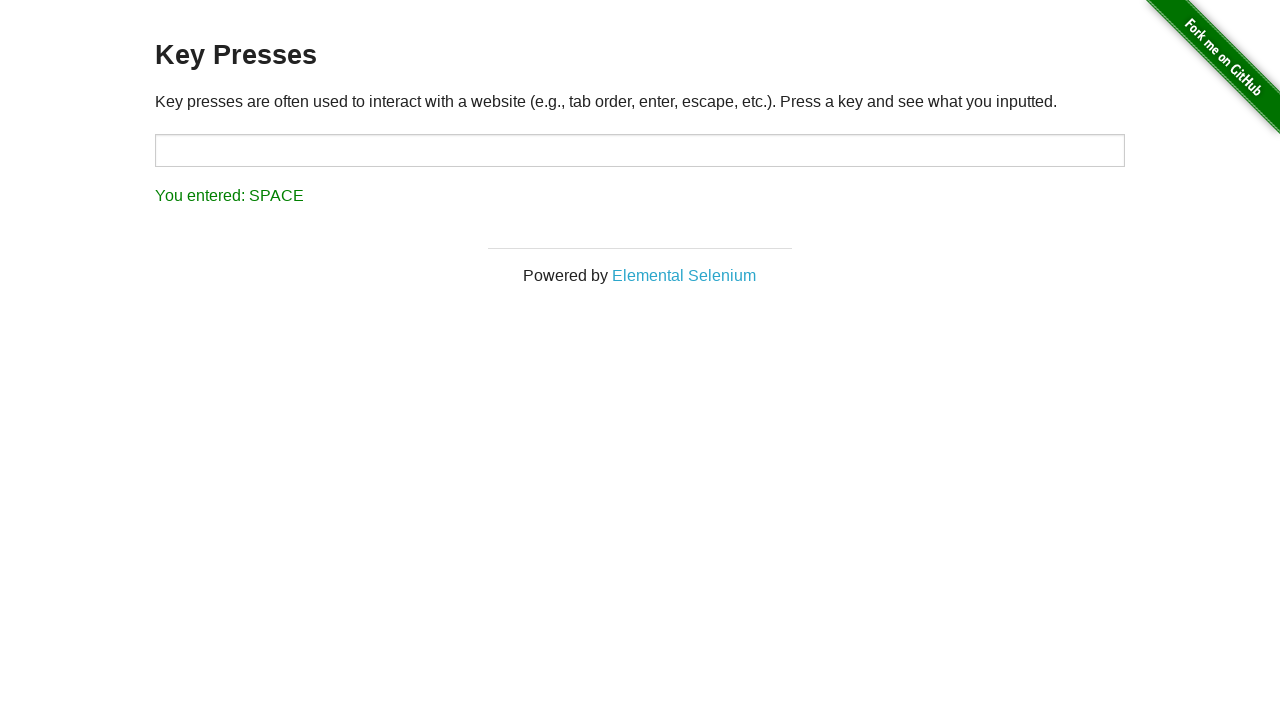

Result element loaded after SPACE key press
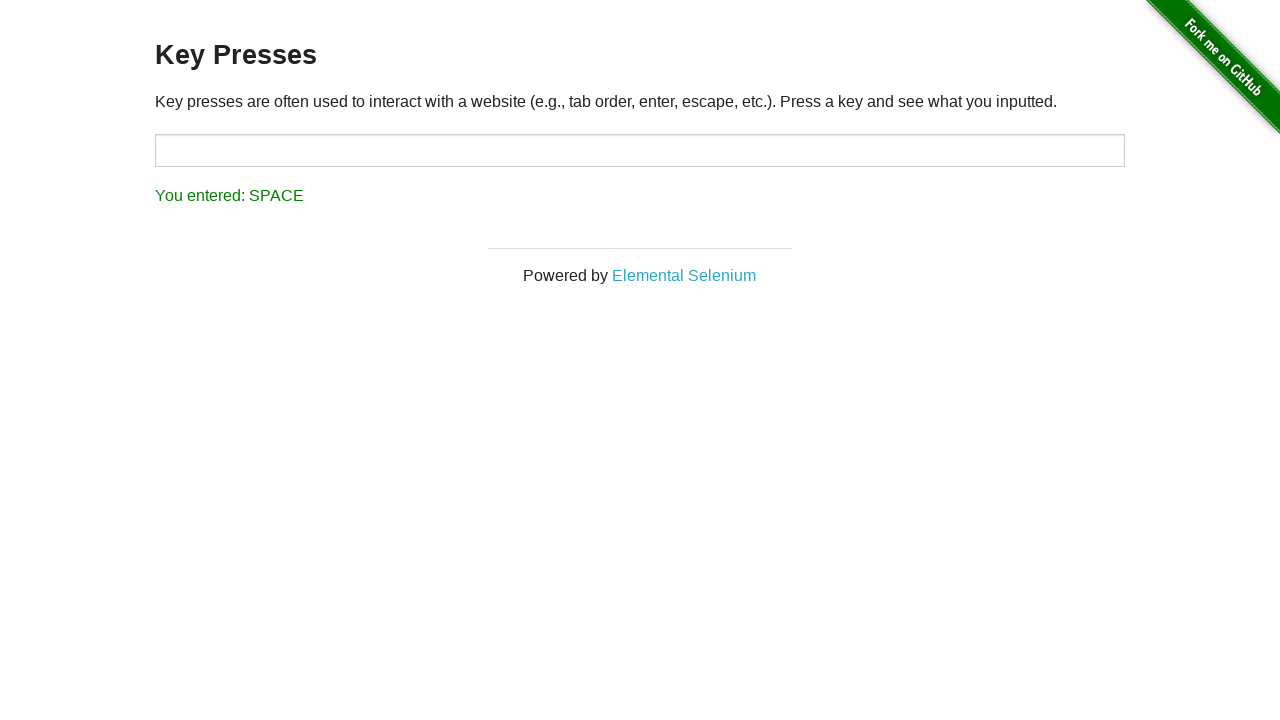

Verified result text displays 'You entered: SPACE'
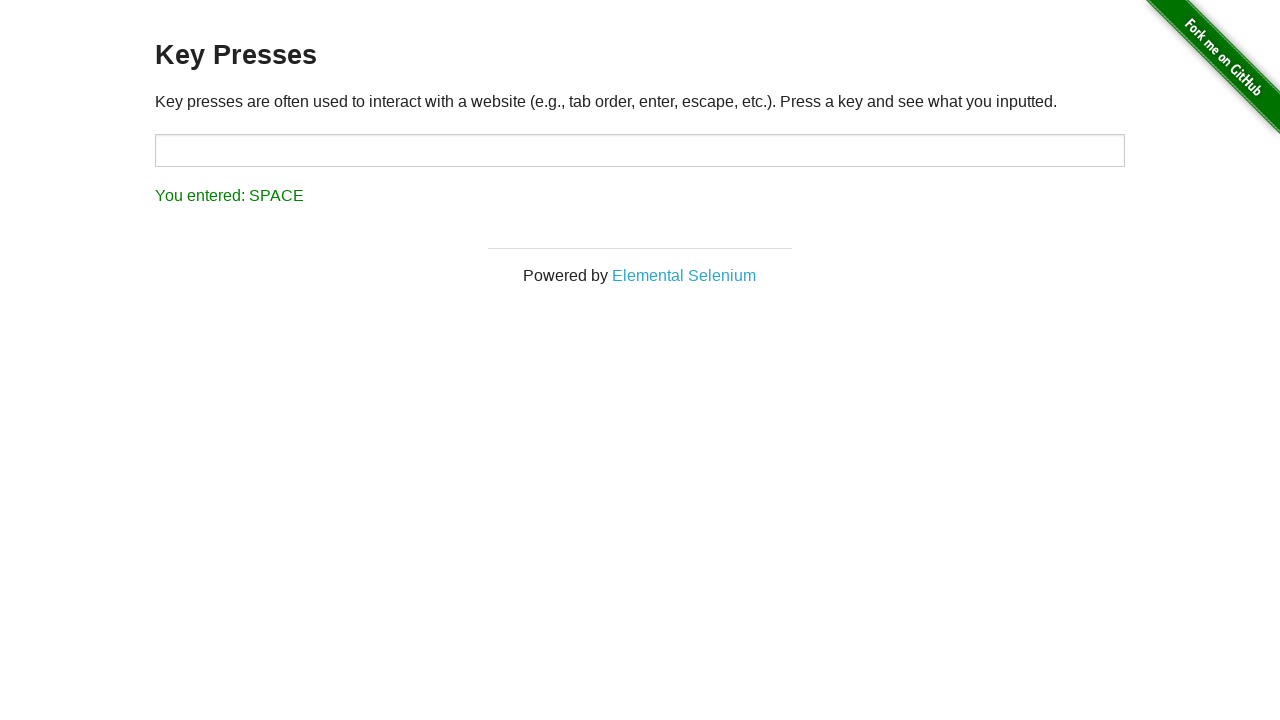

Pressed TAB key on the page
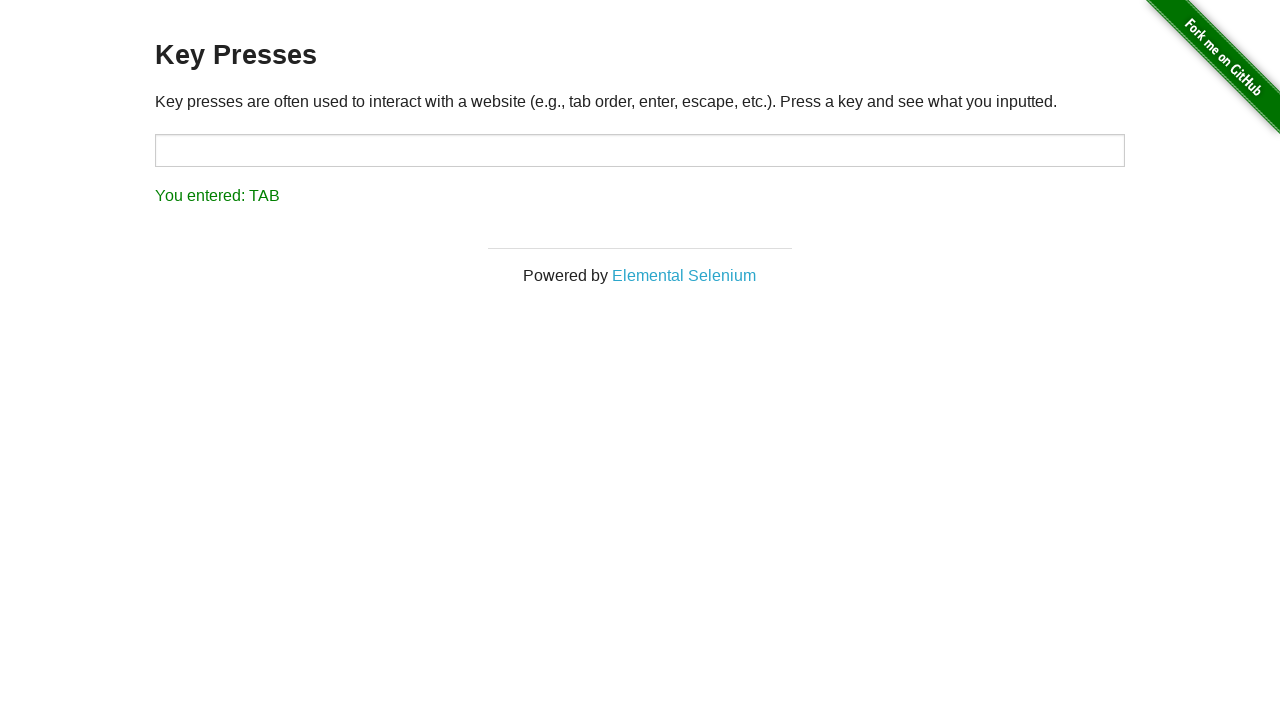

Verified result text displays 'You entered: TAB'
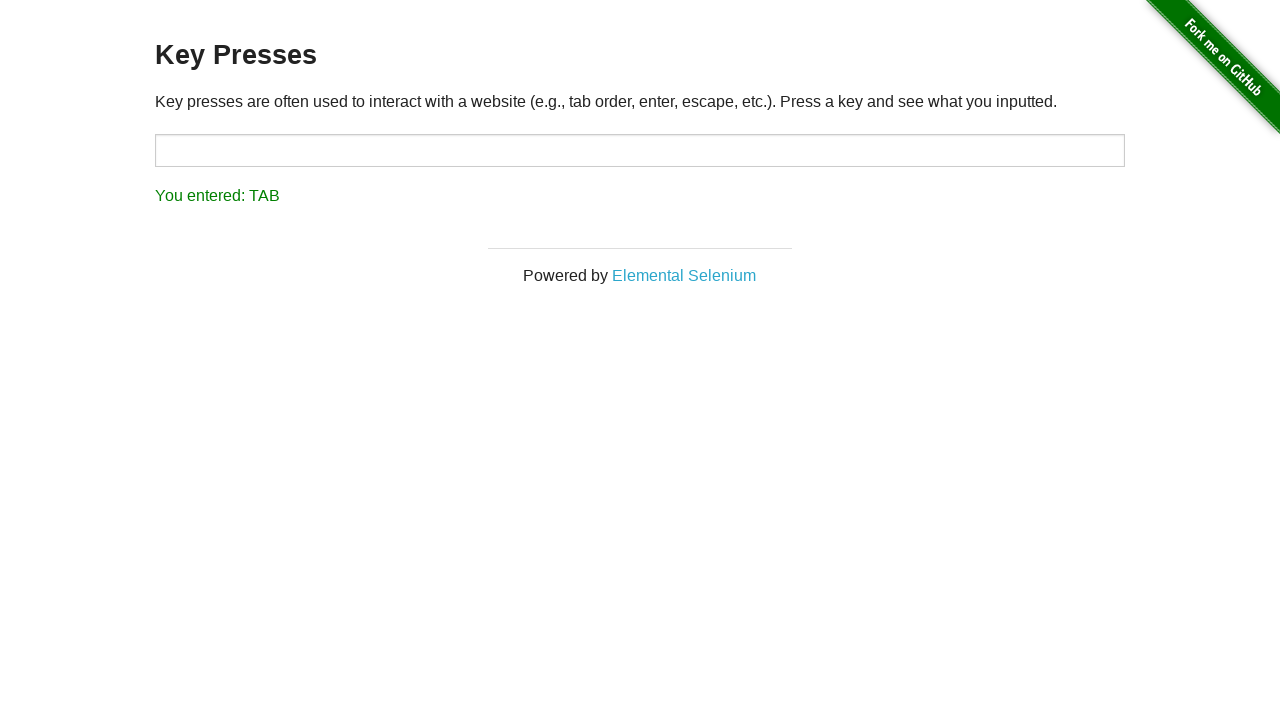

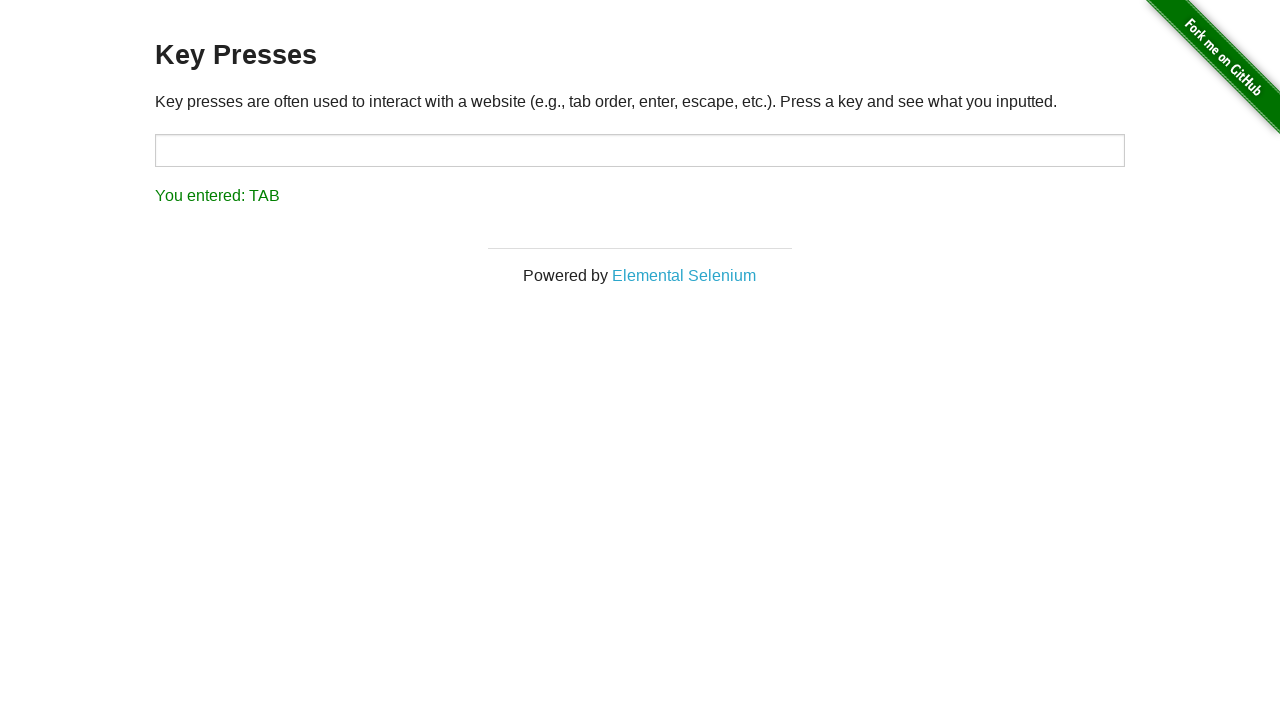